Tests form input by typing a username into the text box field on the DemoQA text-box page

Starting URL: https://demoqa.com/text-box

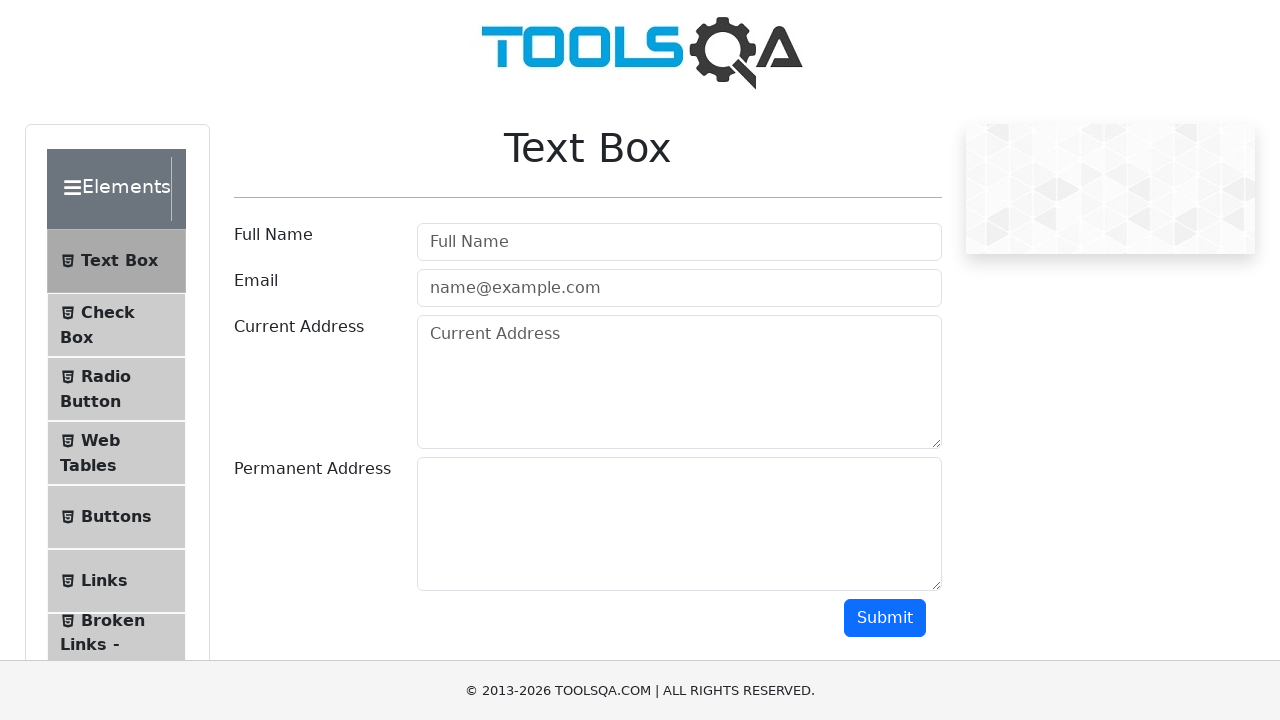

Typed 'Test Username...' into the userName text field on #userName
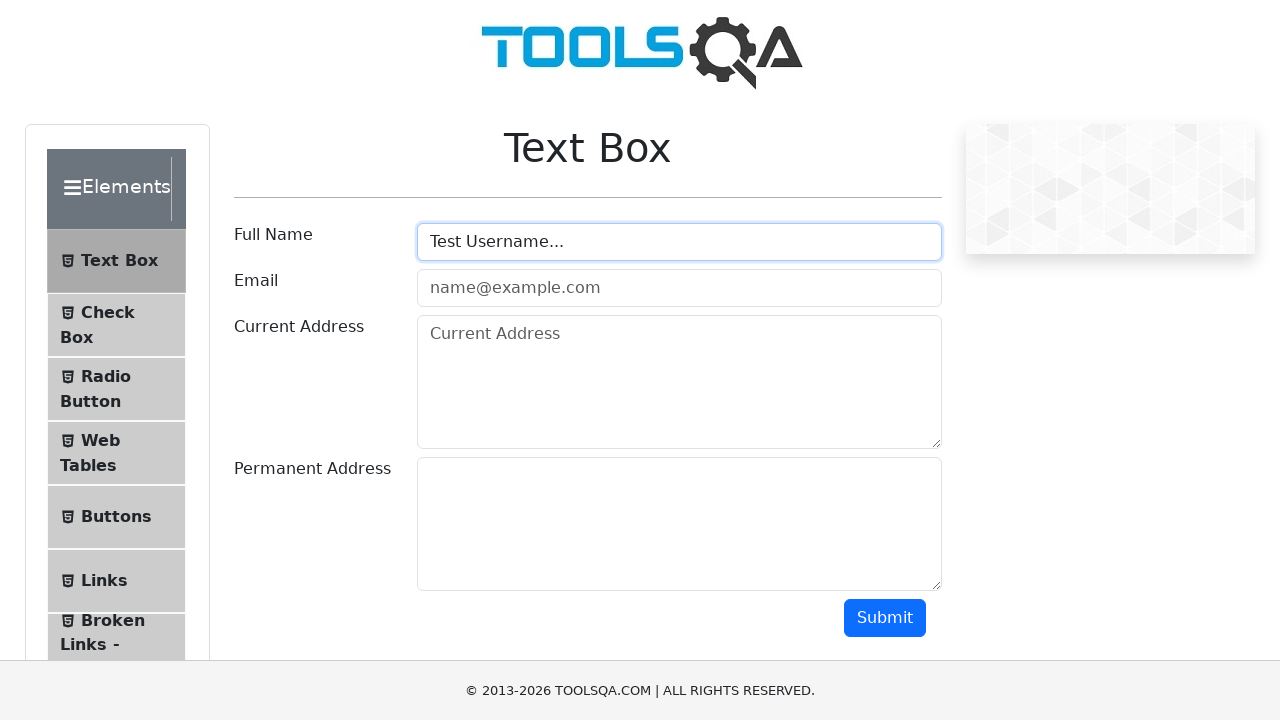

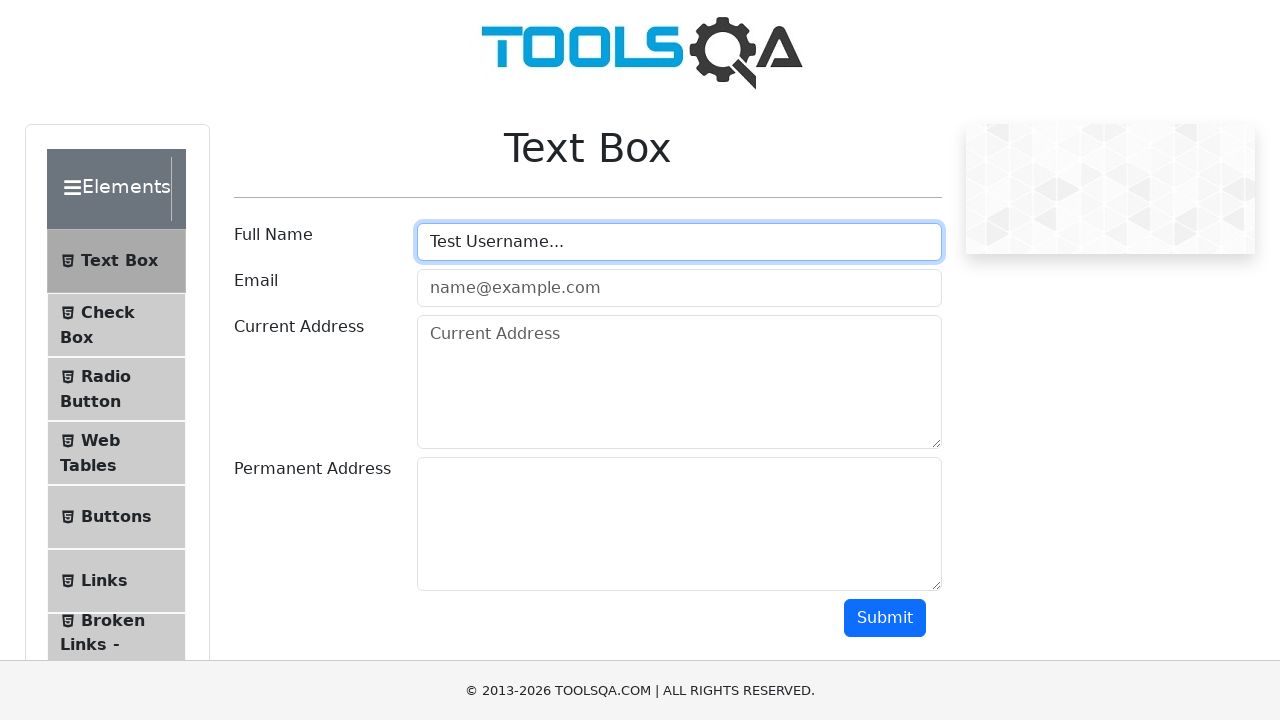